Tests jQuery UI datepicker functionality by opening the datepicker and selecting a date

Starting URL: https://jqueryui.com/datepicker/

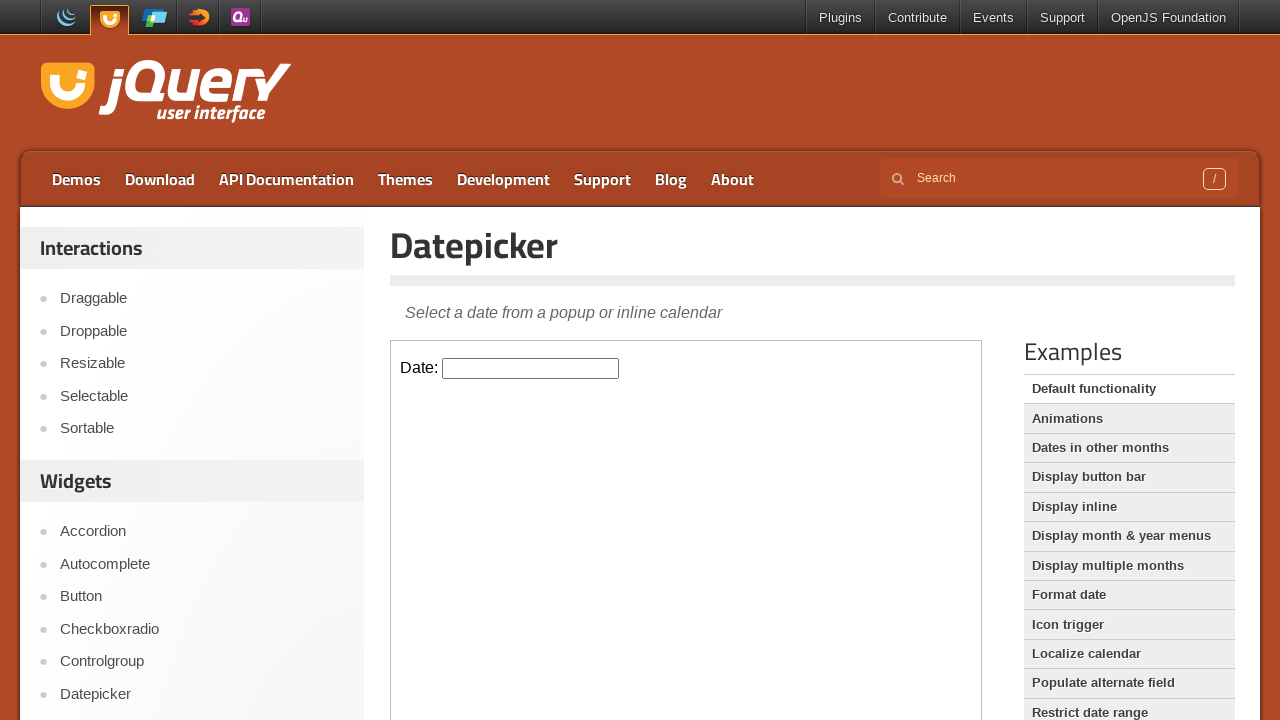

Located the demo frame containing the datepicker
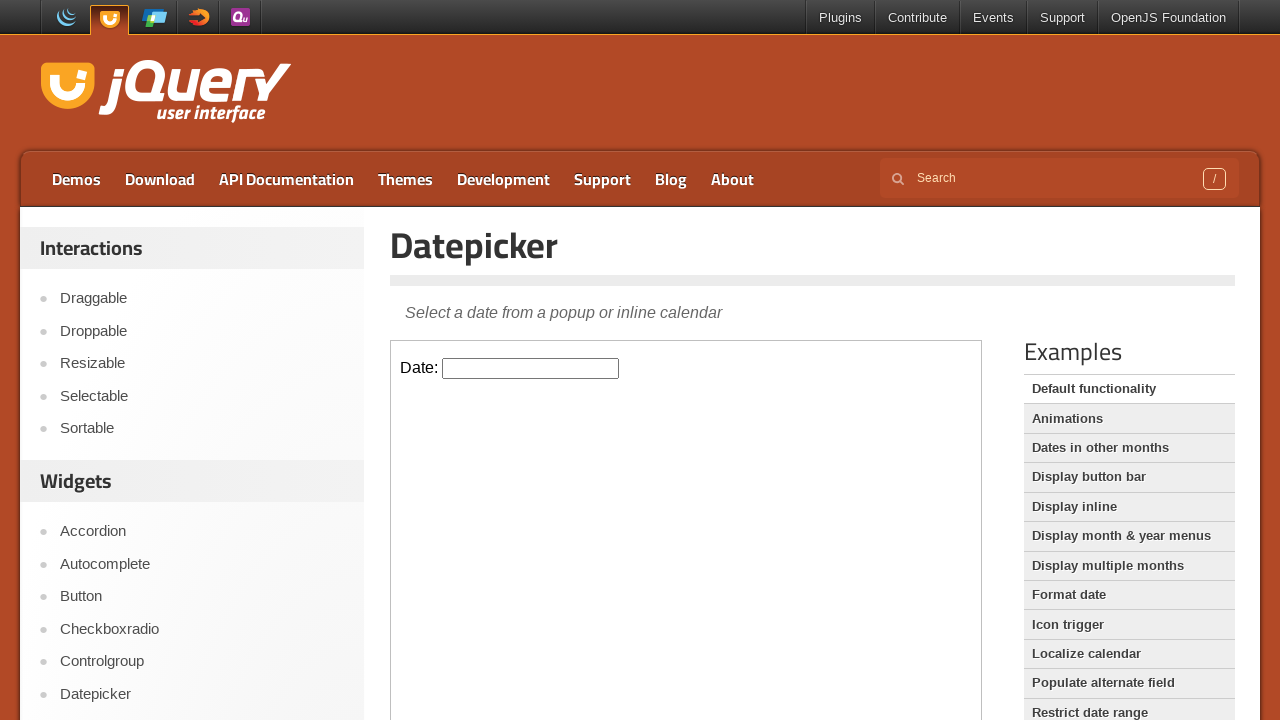

Clicked on the datepicker input field to open the calendar at (531, 368) on .demo-frame >> internal:control=enter-frame >> #datepicker
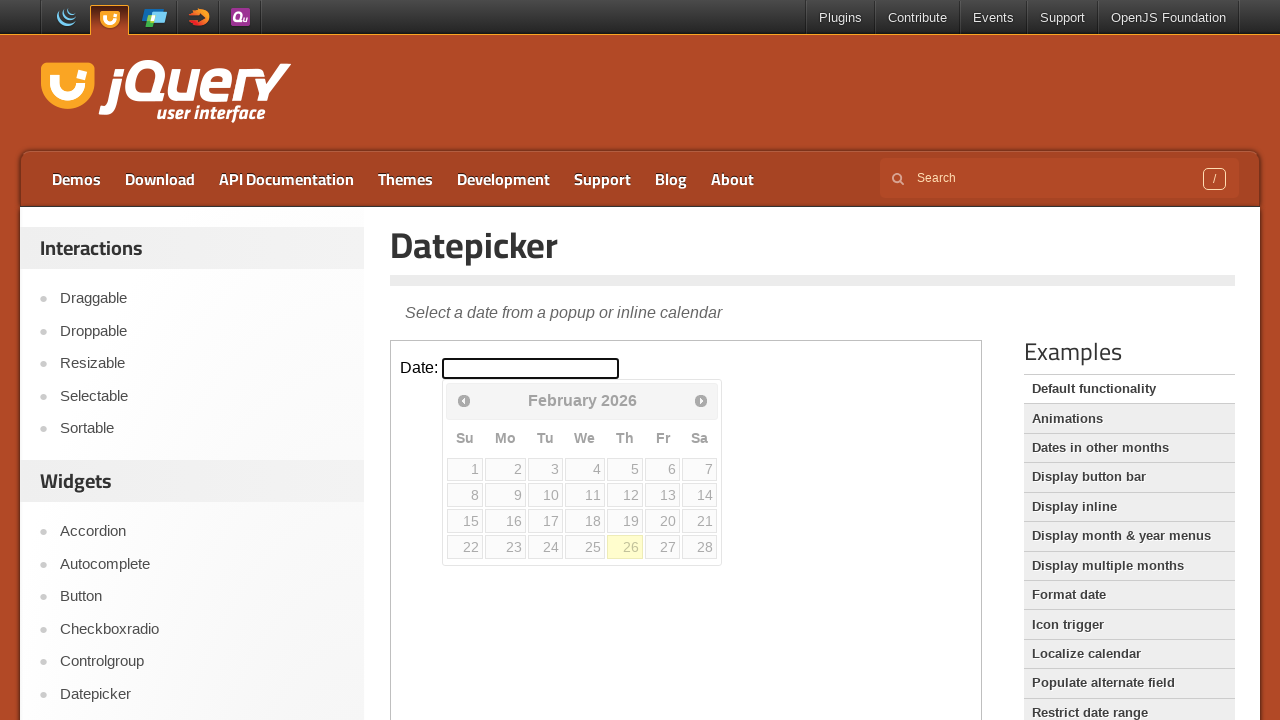

Calendar widget is now visible
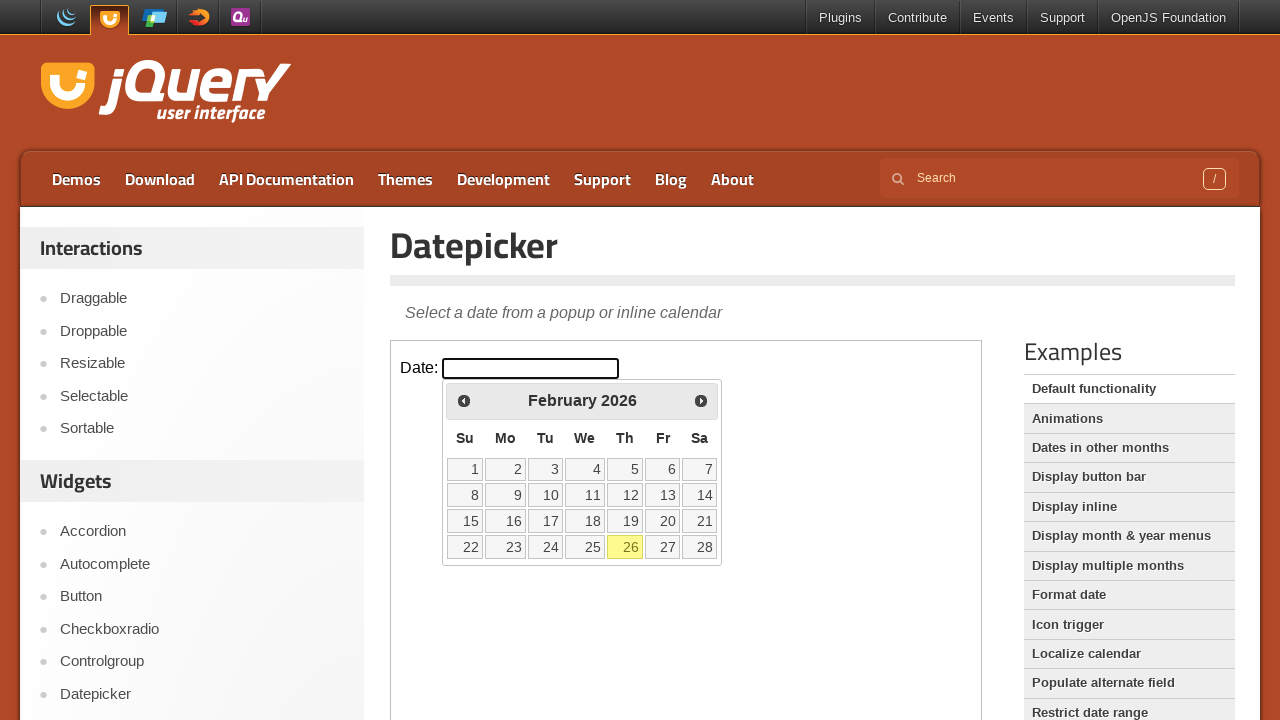

Selected date '10' from the jQuery UI datepicker calendar at (545, 495) on .demo-frame >> internal:control=enter-frame >> xpath=//table[@class='ui-datepick
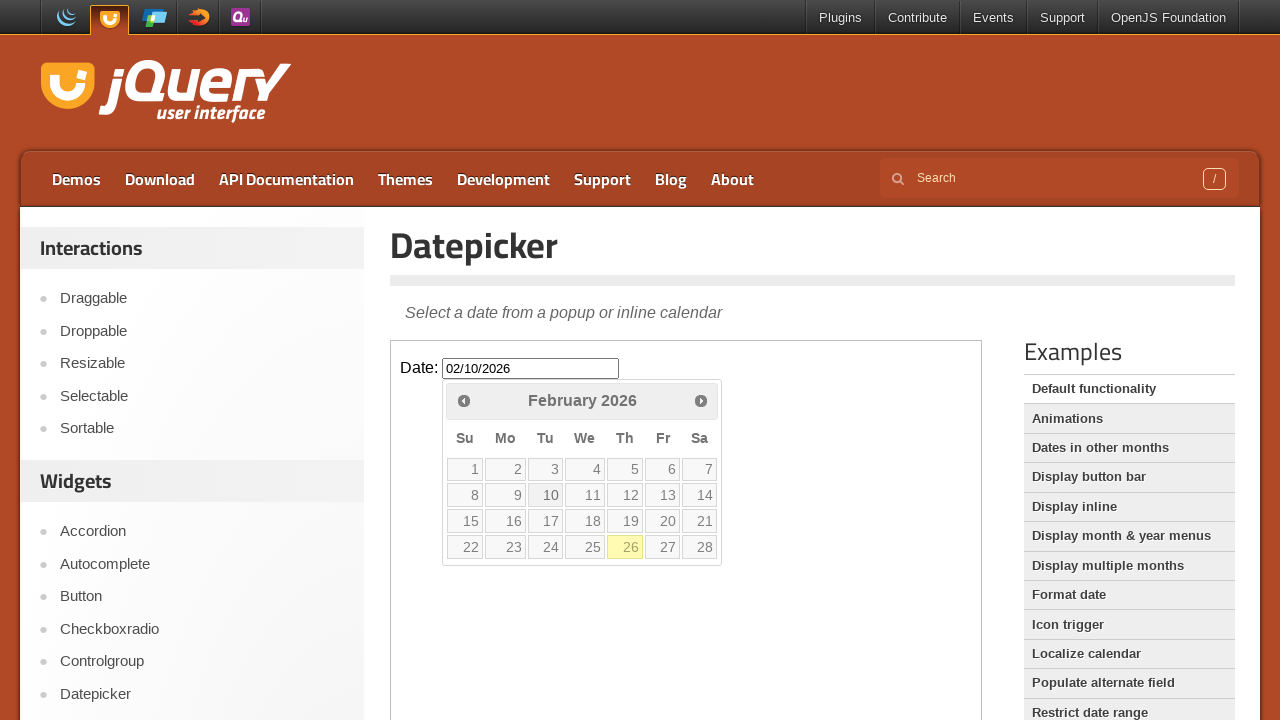

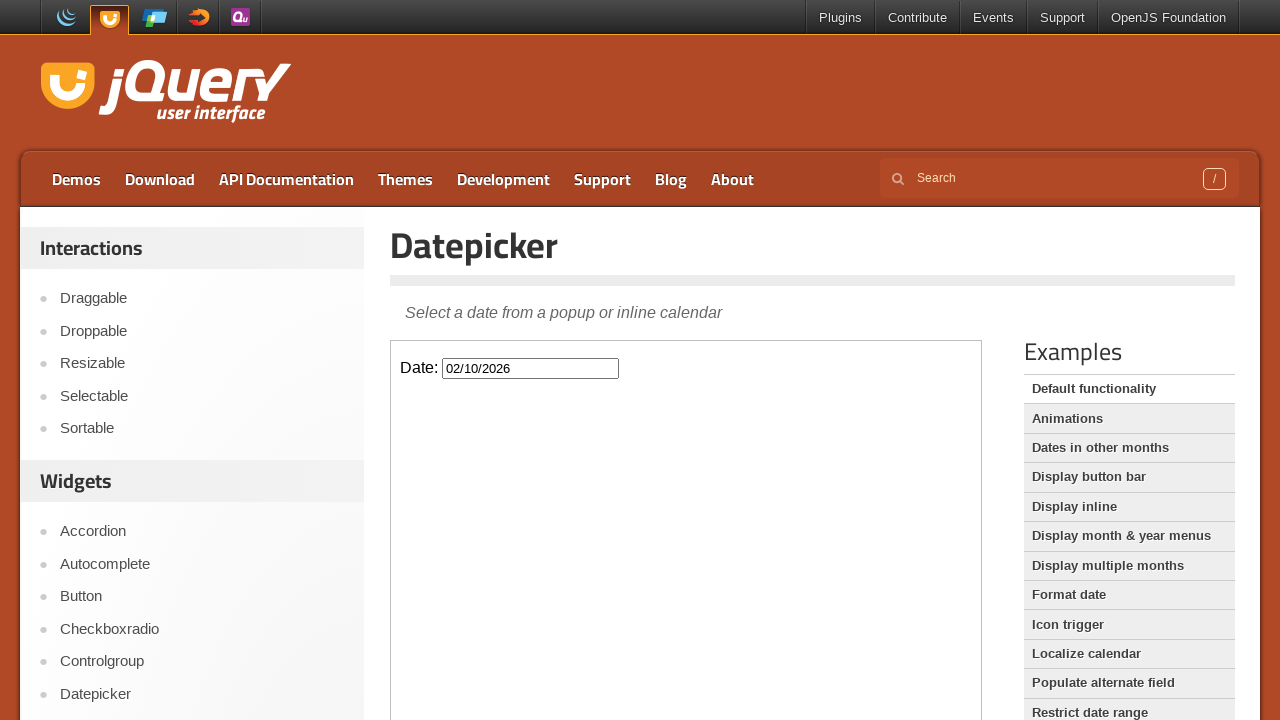